Tests form filling functionality by entering first name, last name, email, and phone number into a practice form

Starting URL: https://demoqa.com/automation-practice-form

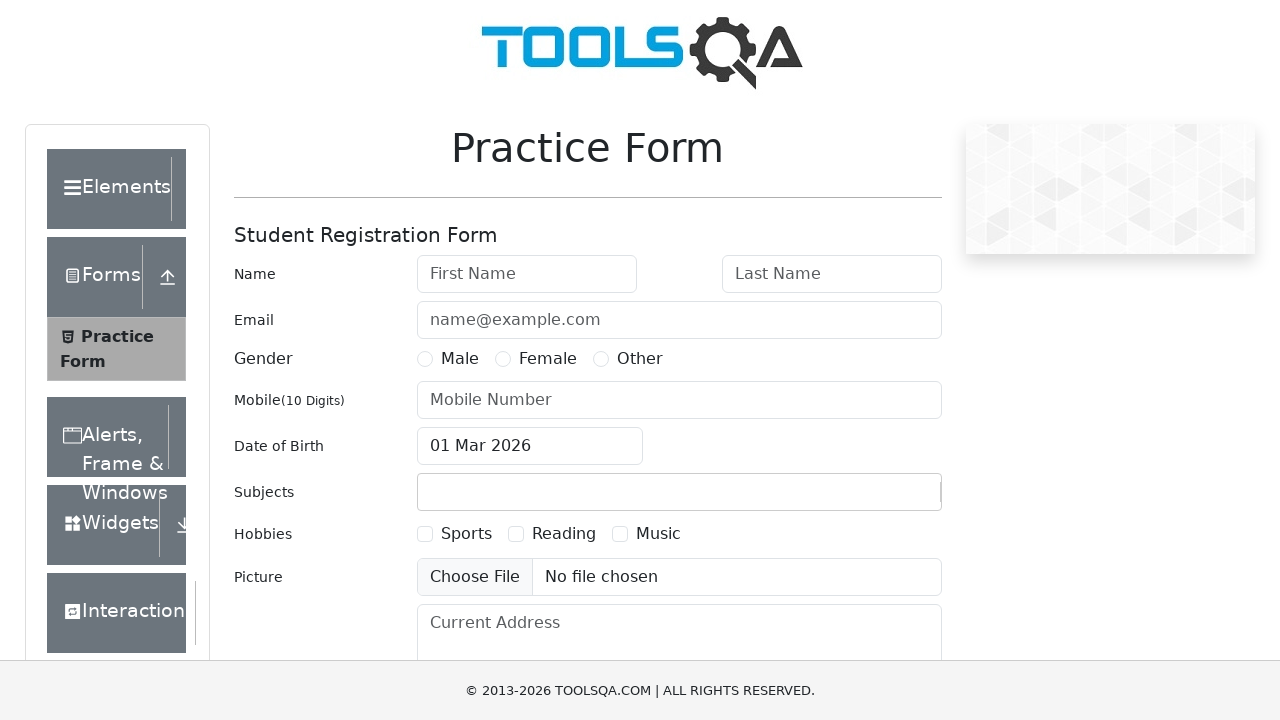

Filled first name field with 'Marcus' on #firstName
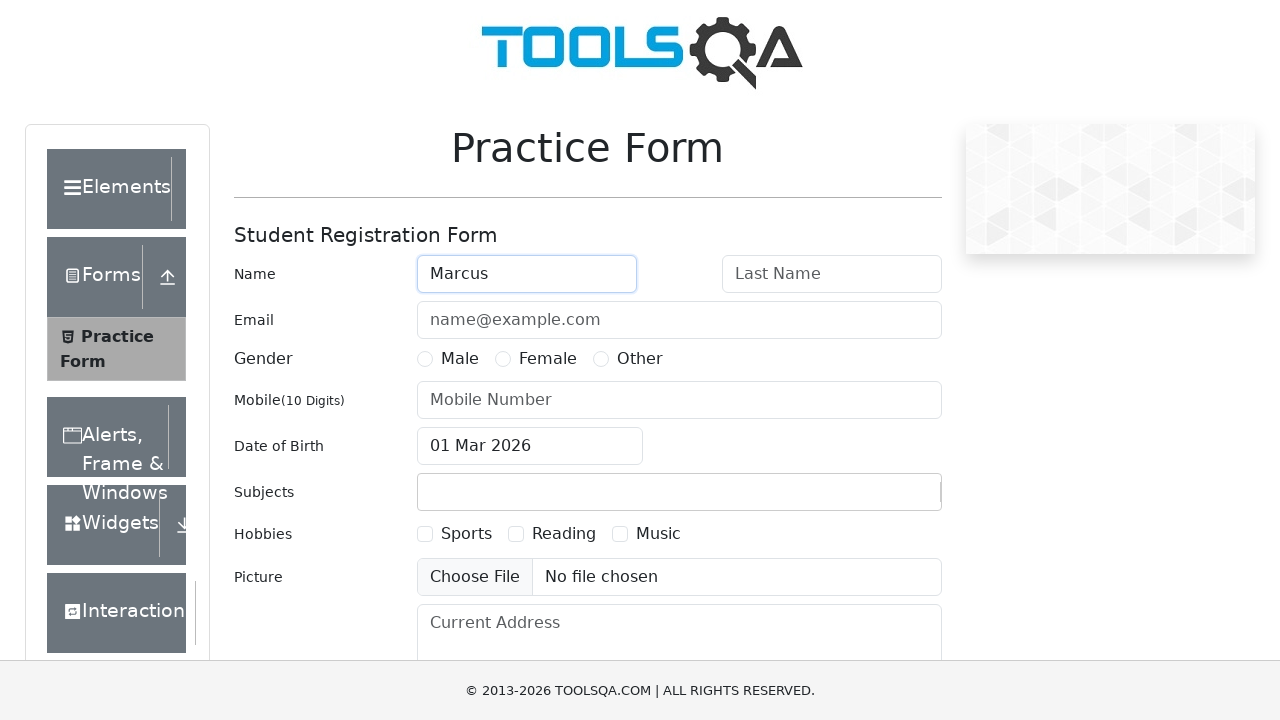

Filled last name field with 'Thompson' on #lastName
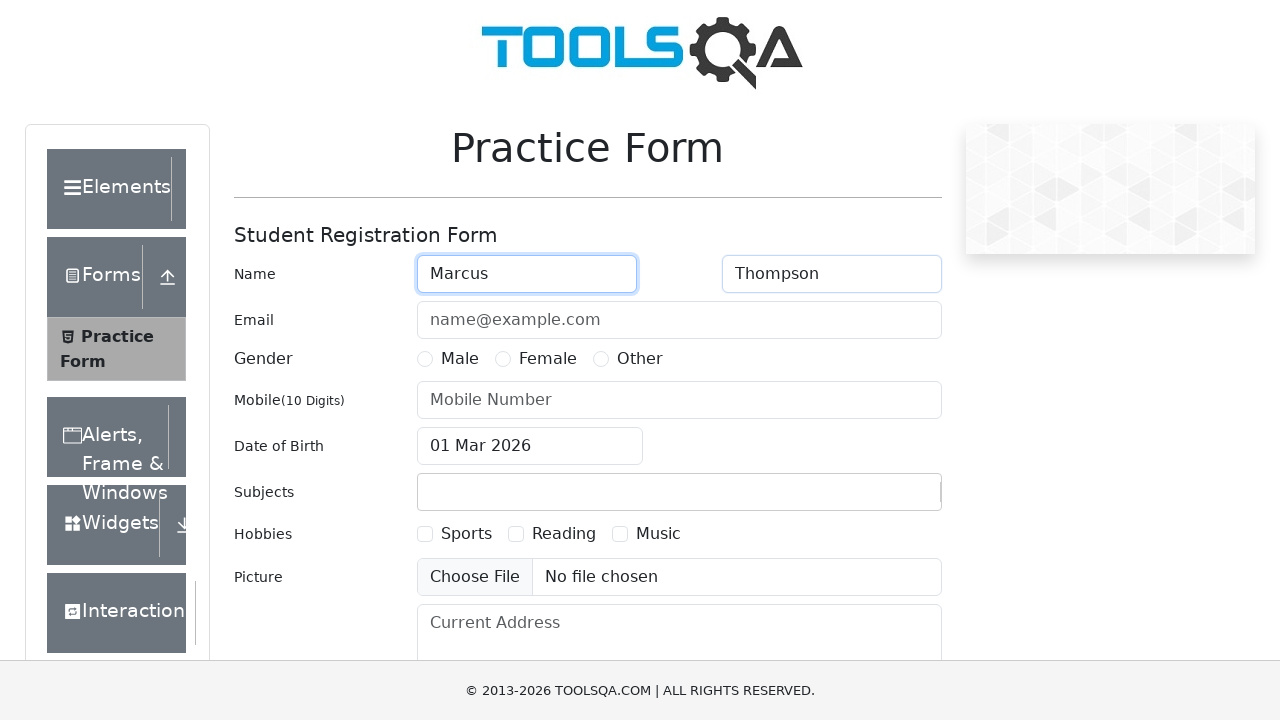

Filled email field with 'marcus.thompson@example.com' on #userEmail
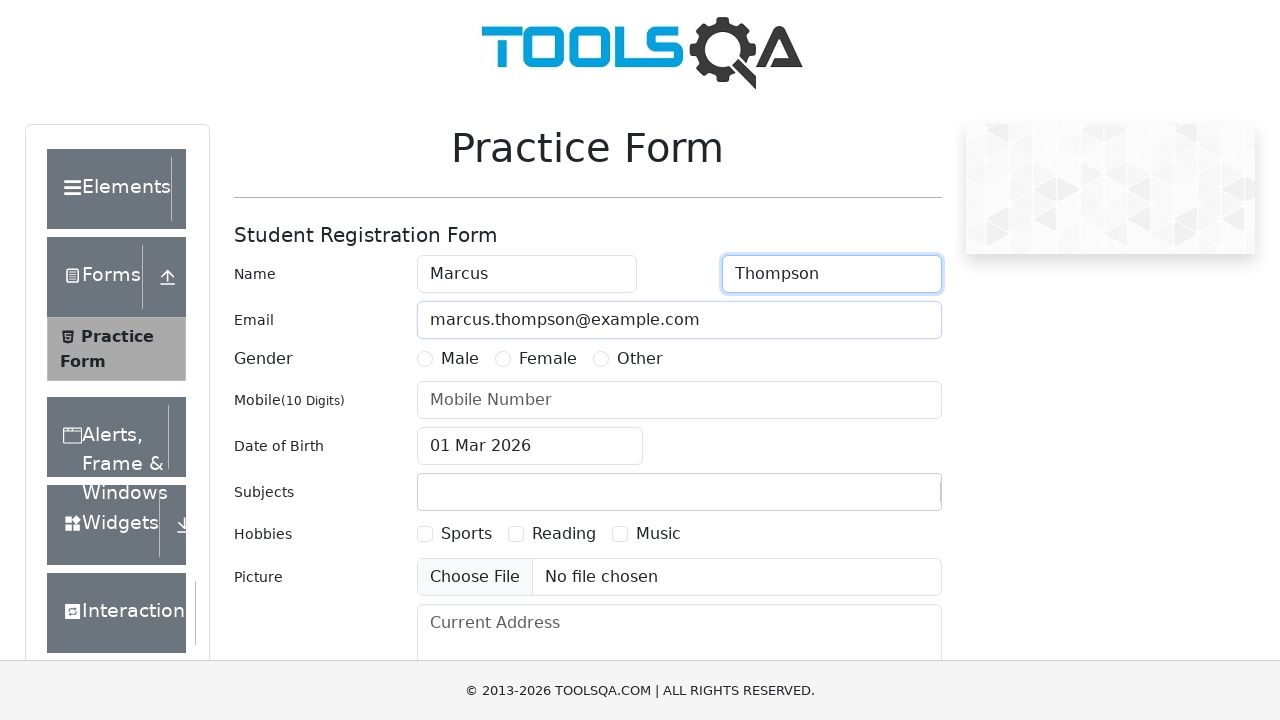

Filled phone number field with '5551234567' on #userNumber
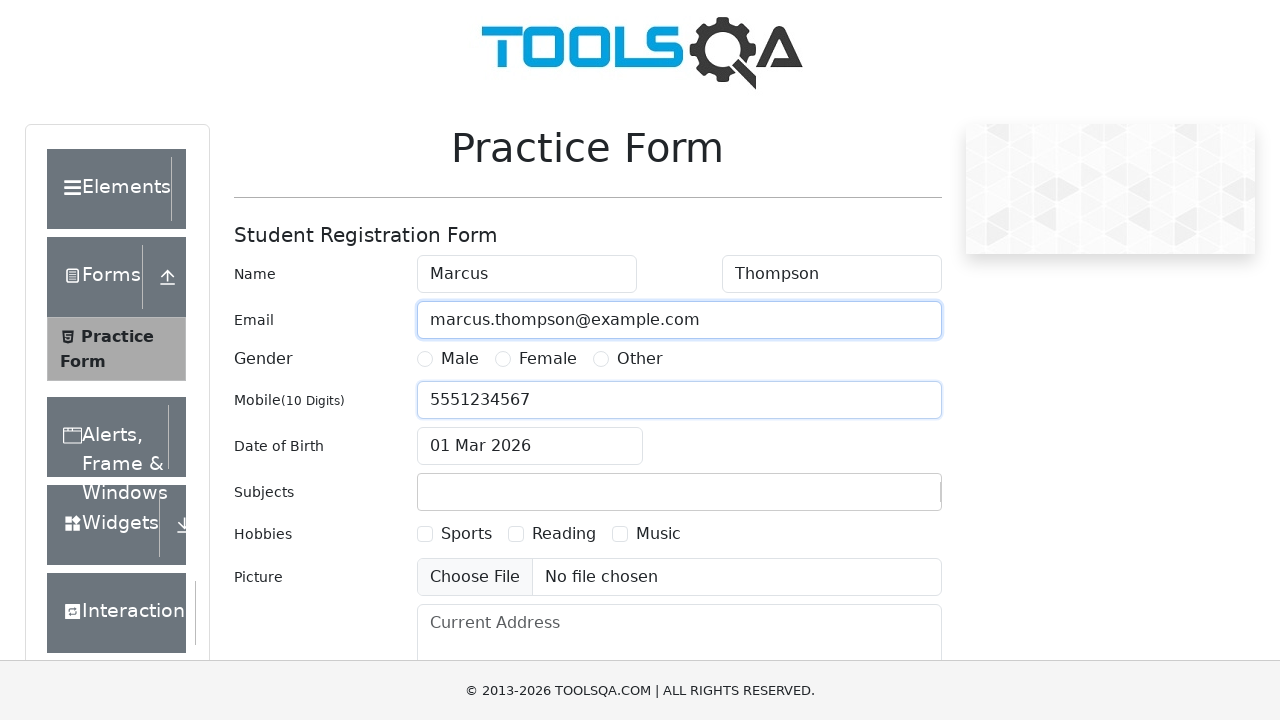

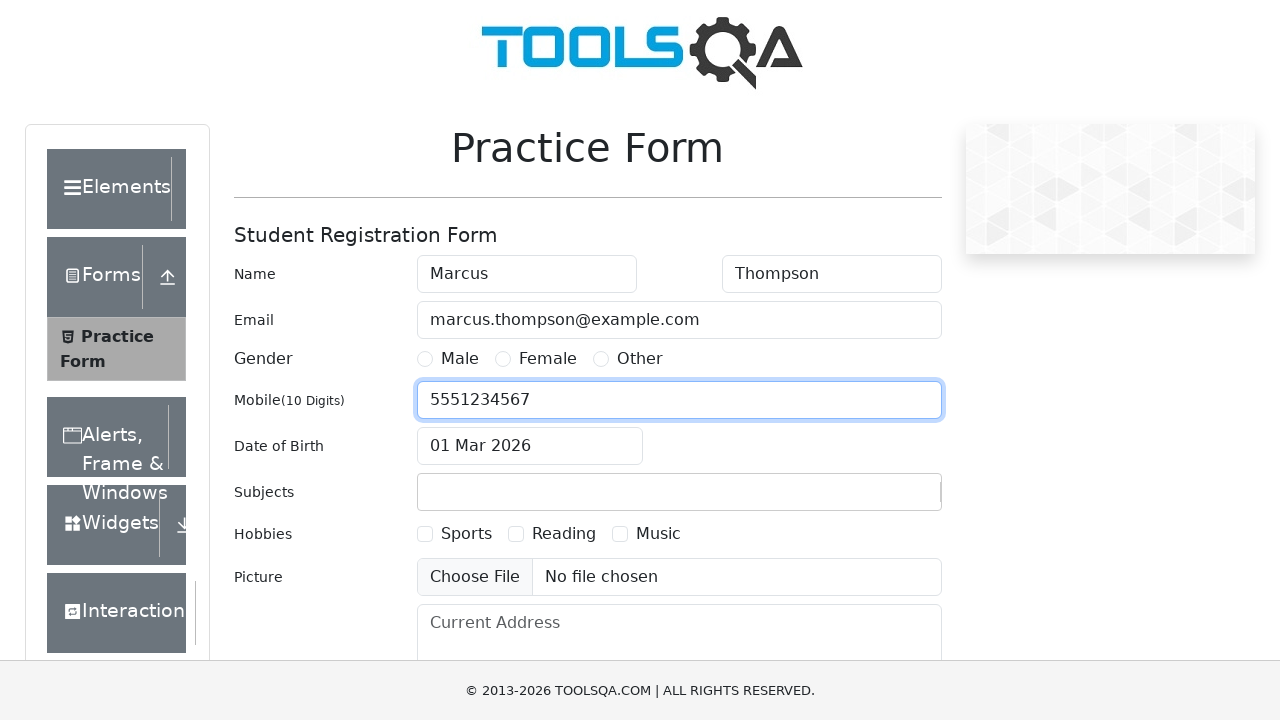